Tests that the Clear completed button displays correct text

Starting URL: https://demo.playwright.dev/todomvc

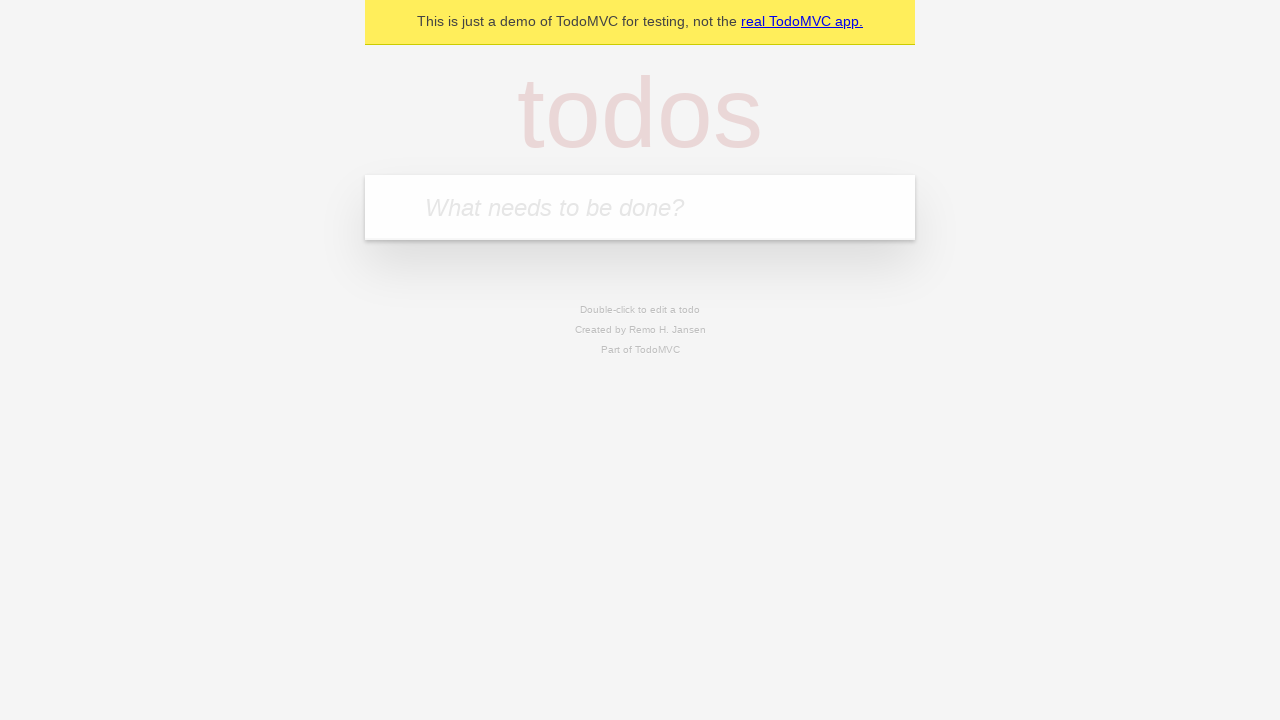

Filled new todo field with 'buy some cheese' on .new-todo
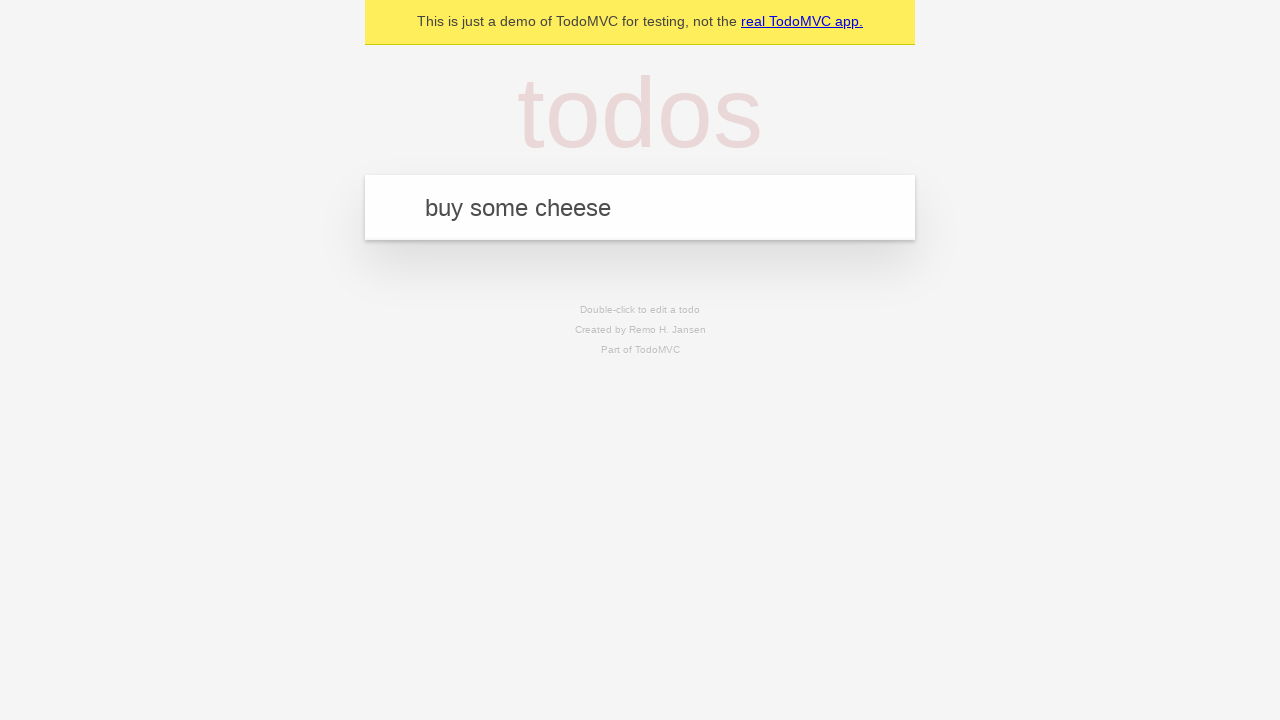

Pressed Enter to add first todo on .new-todo
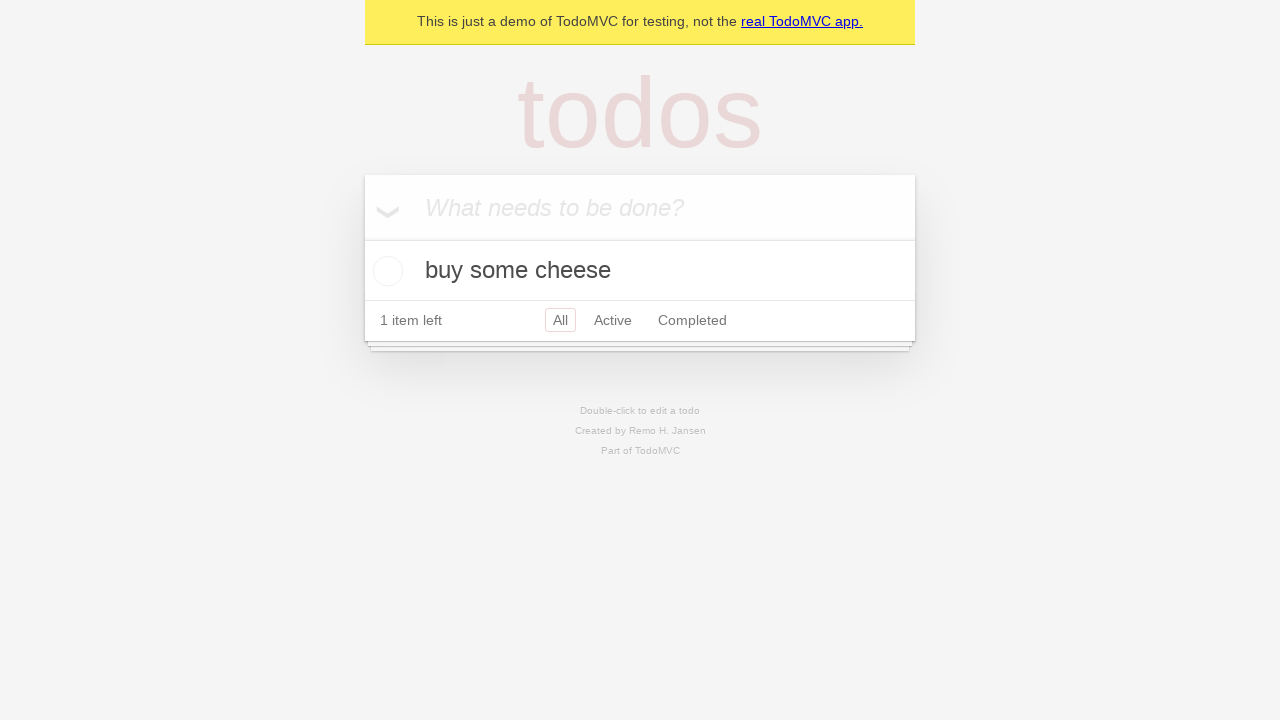

Filled new todo field with 'feed the cat' on .new-todo
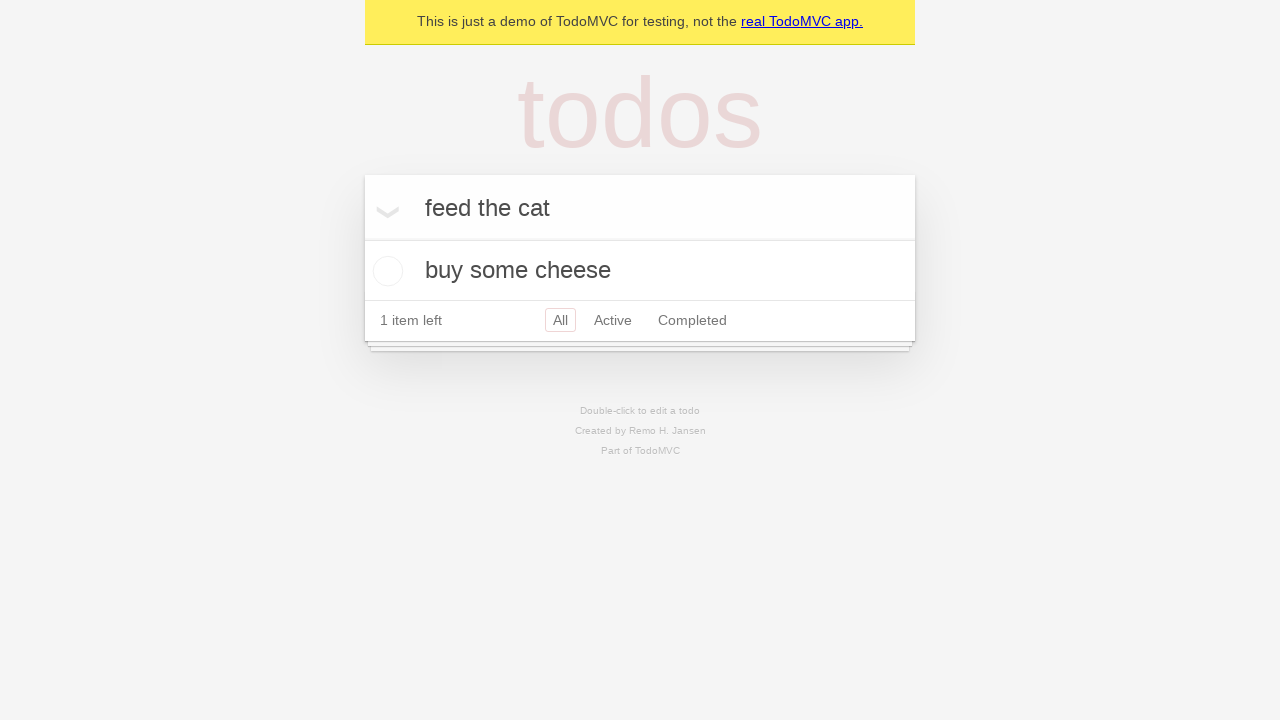

Pressed Enter to add second todo on .new-todo
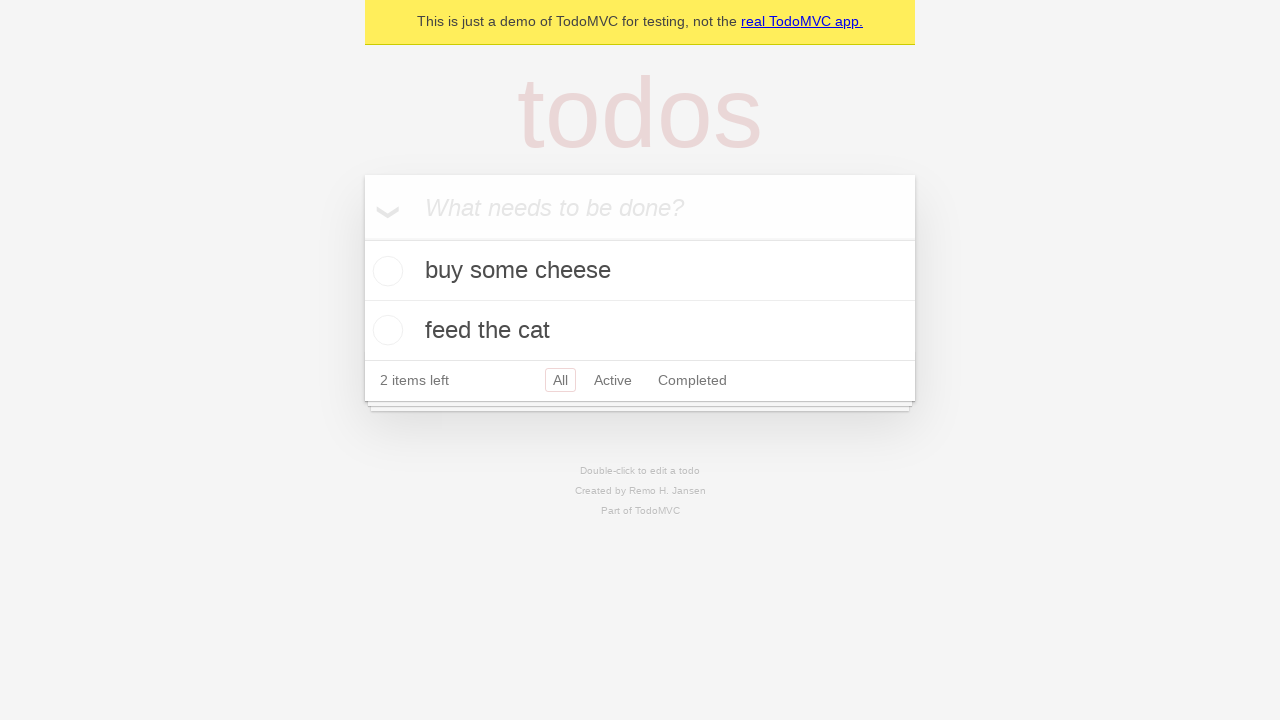

Filled new todo field with 'book a doctors appointment' on .new-todo
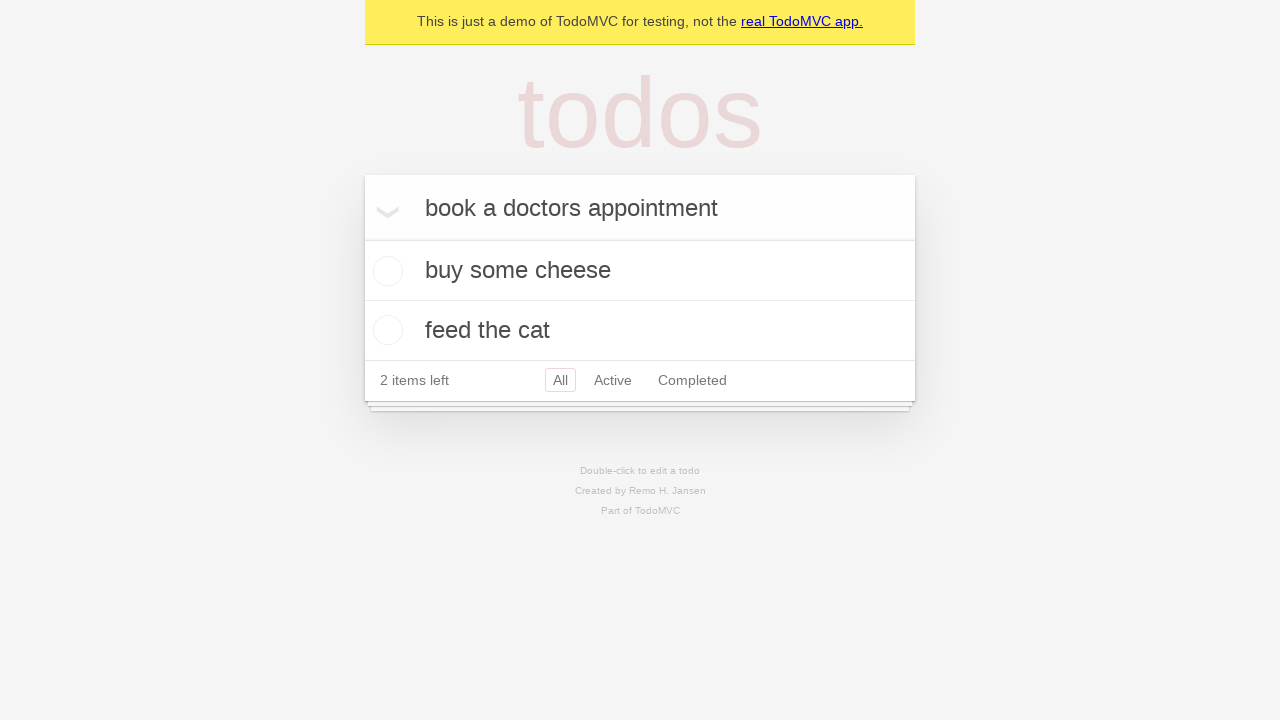

Pressed Enter to add third todo on .new-todo
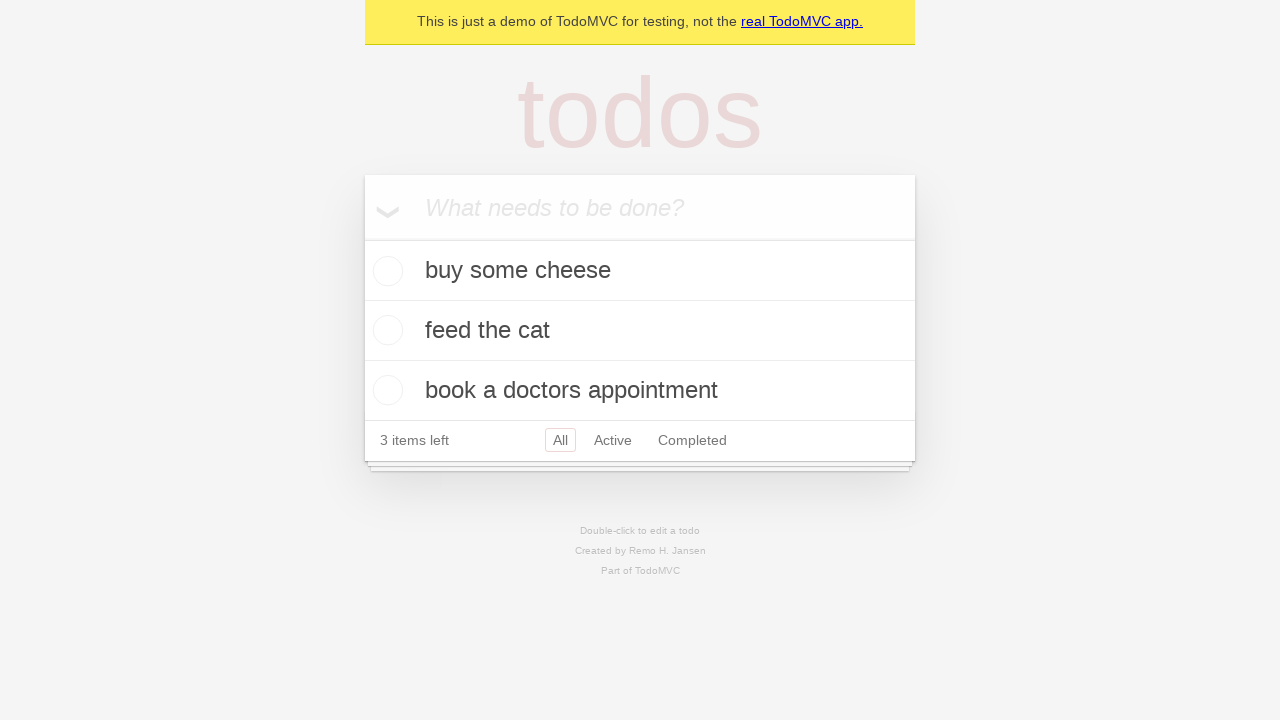

Waited for all three todo items to be displayed
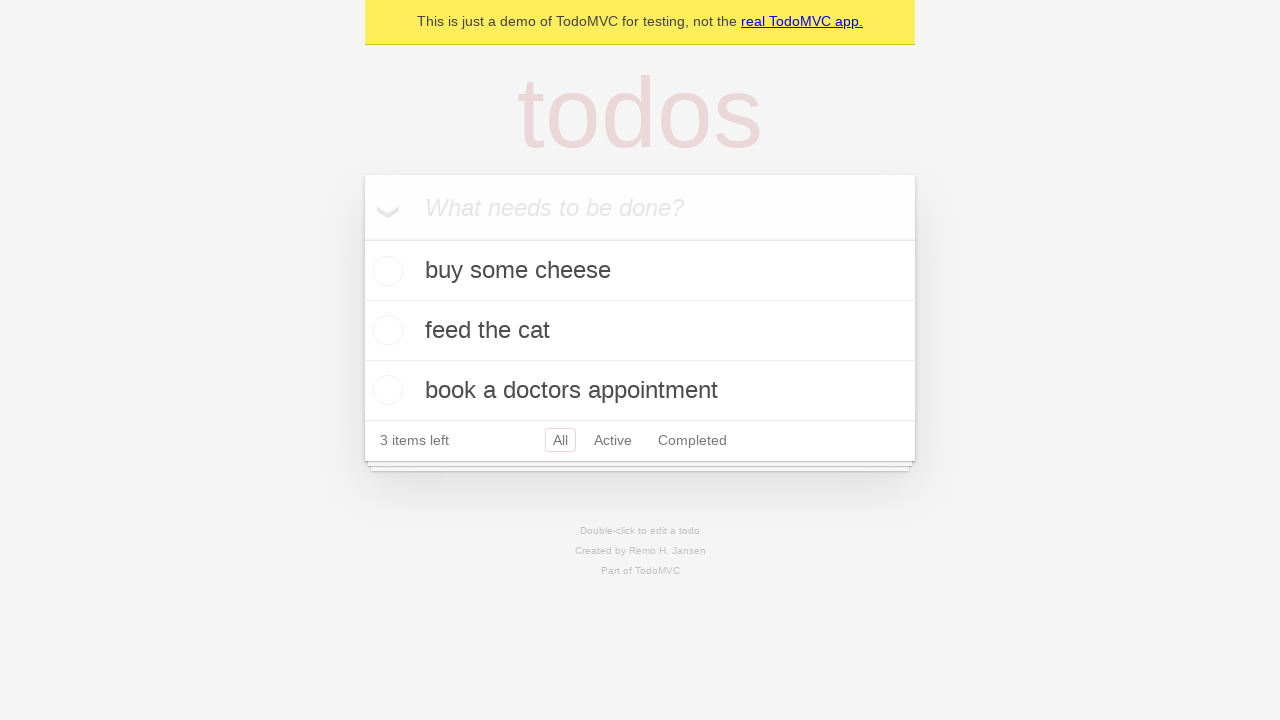

Checked the first todo item as completed at (385, 271) on .todo-list li .toggle >> nth=0
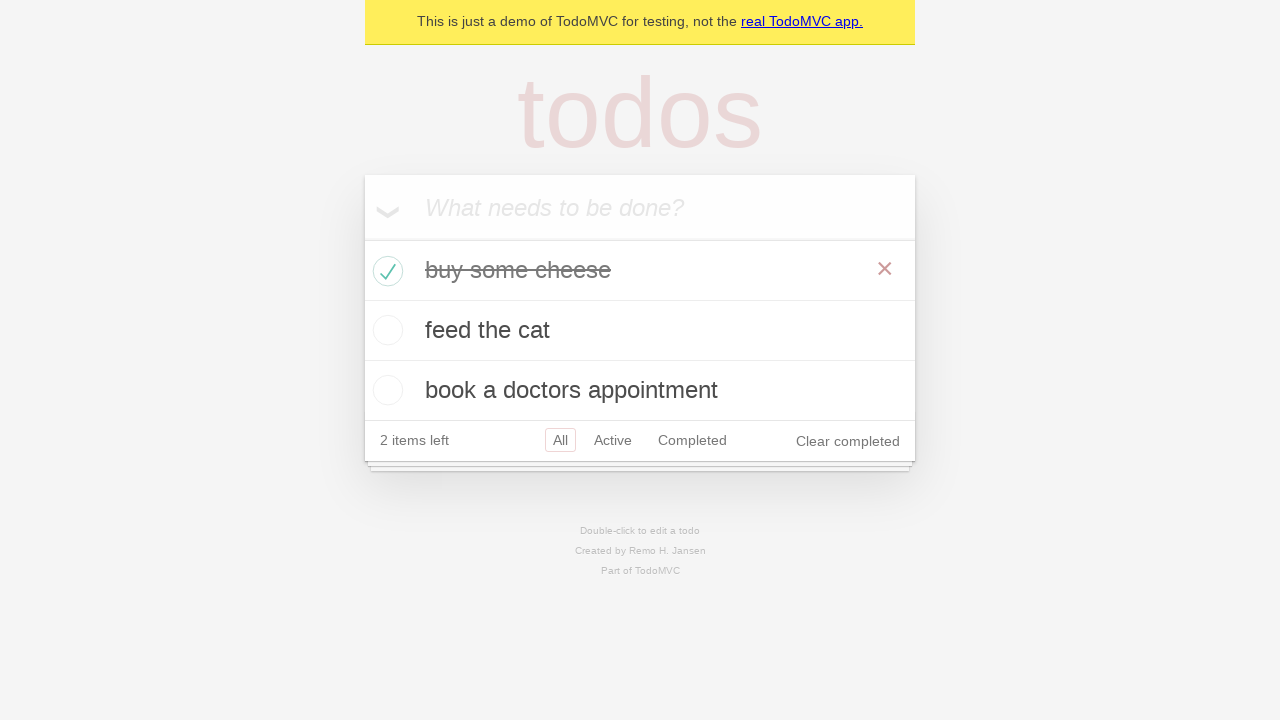

Waited for Clear completed button to appear
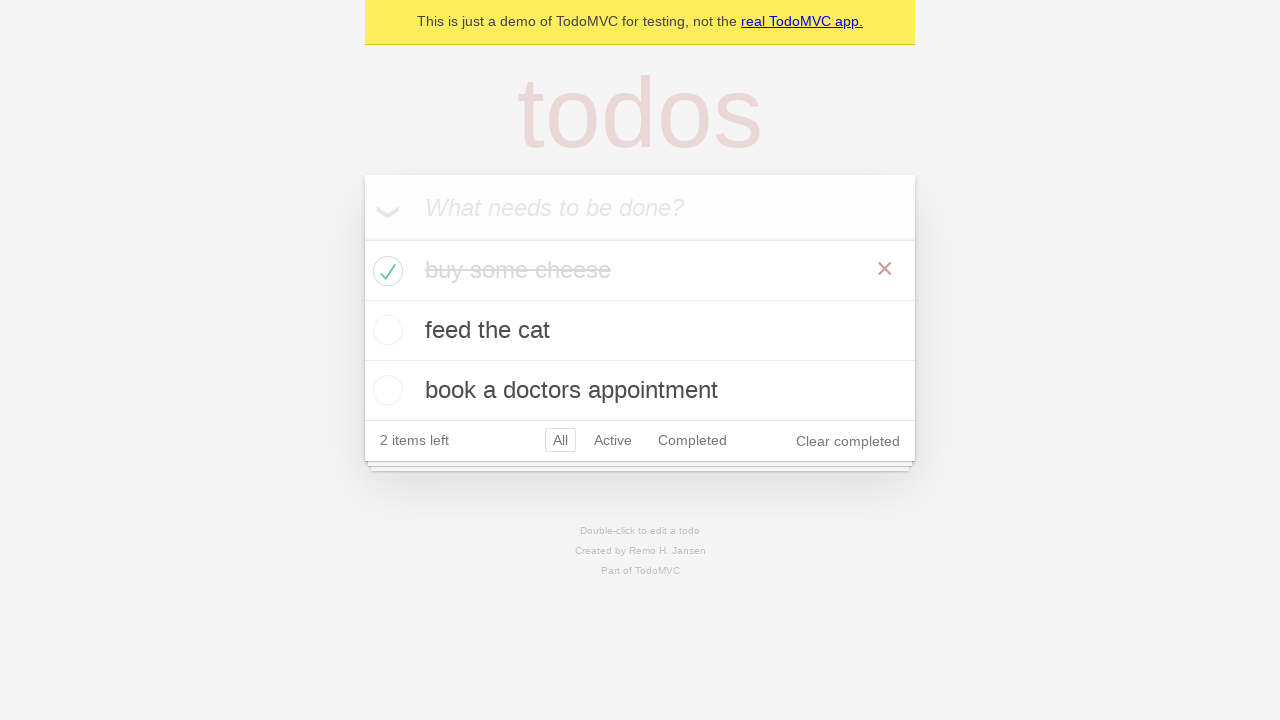

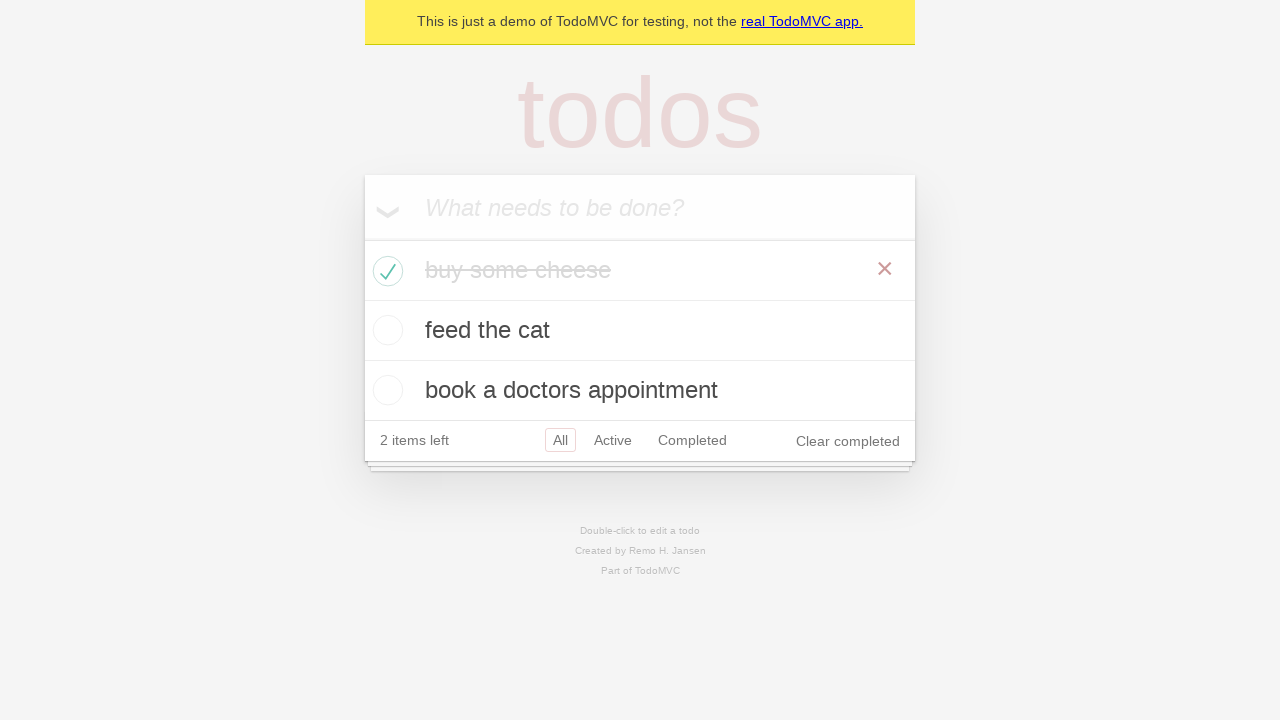